Tests the Remember Me checkbox functionality by clicking it and verifying it becomes selected.

Starting URL: https://dev.fobesoft.com/#/login

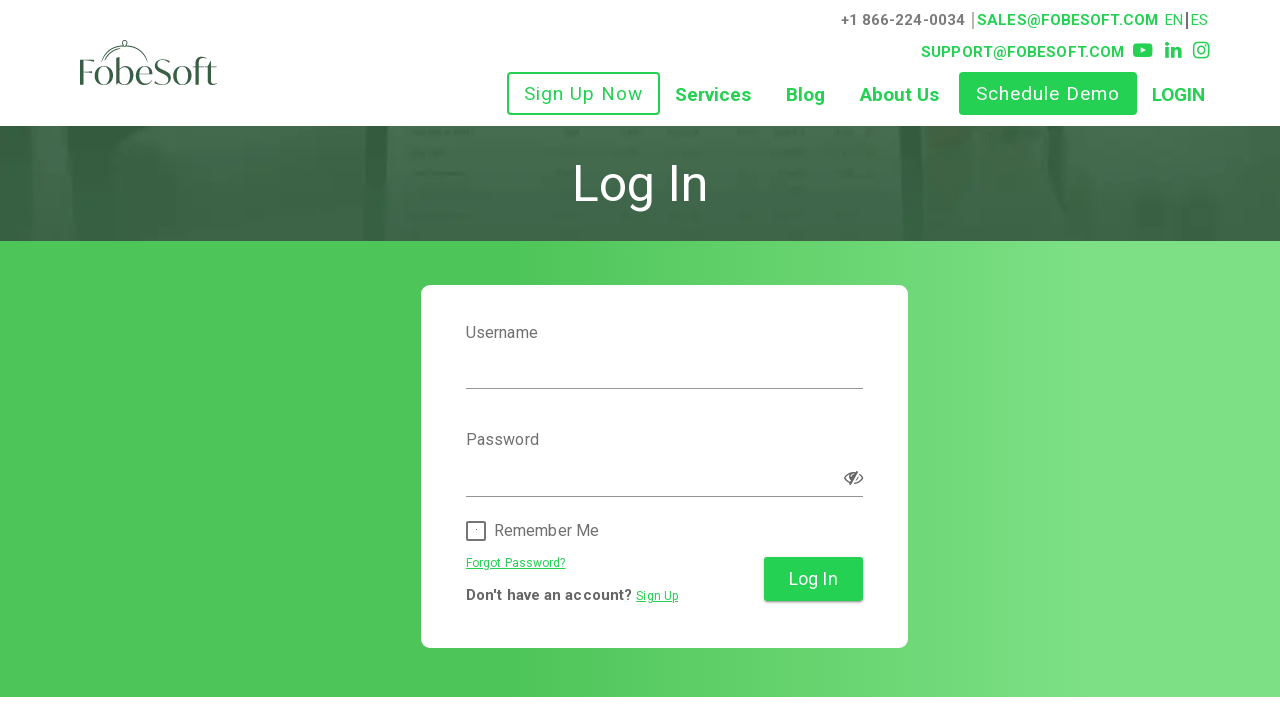

Login page loaded with 'Log In' banner visible
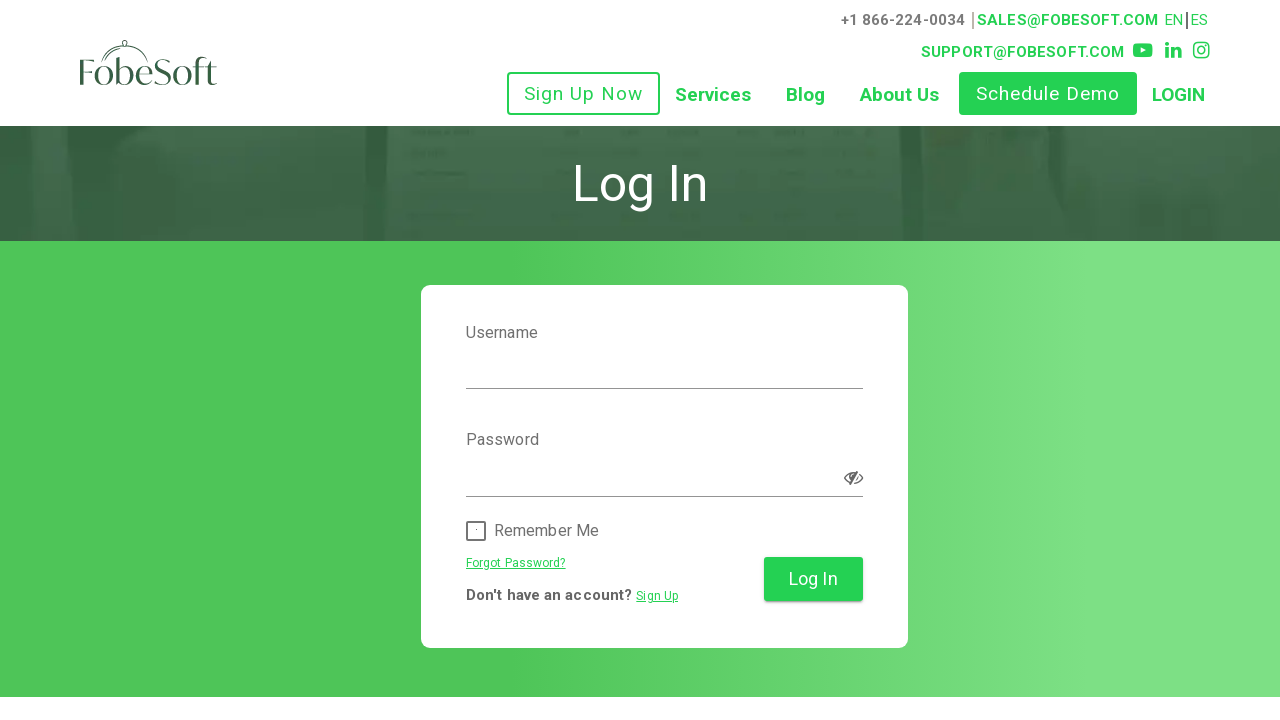

Clicked the Remember Me checkbox at (476, 529) on input#rememberMe1-input
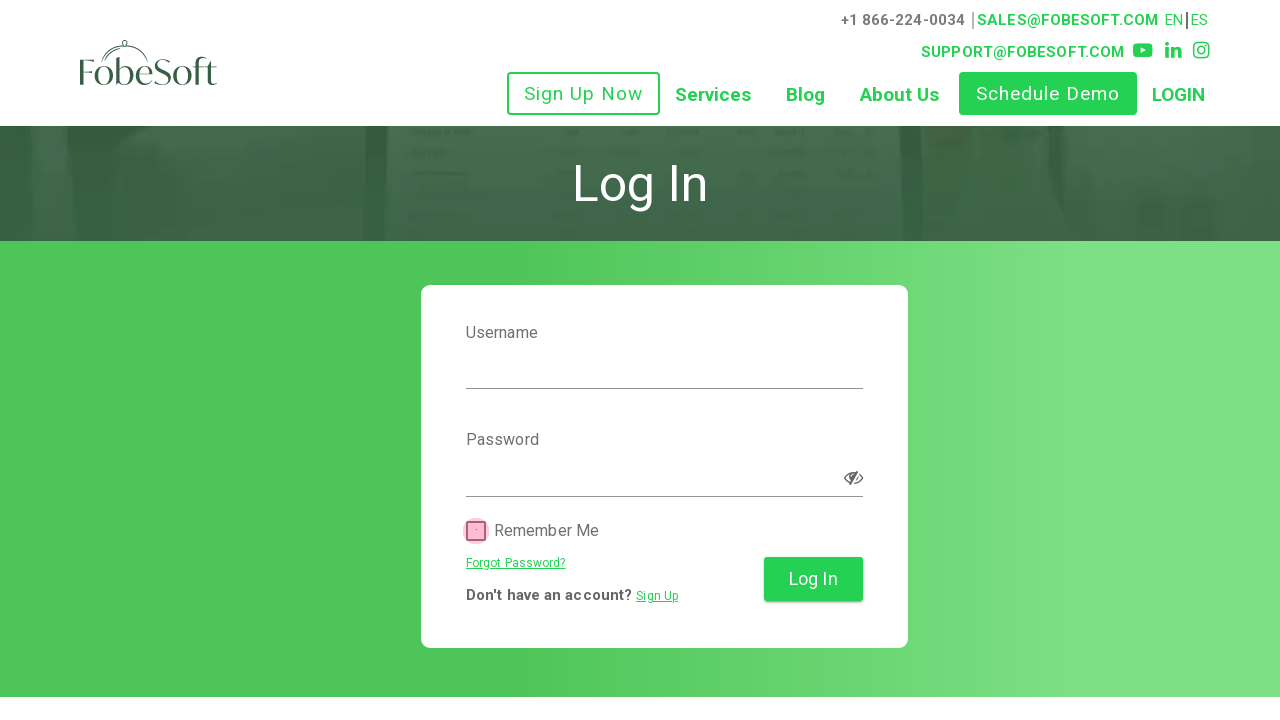

Verified Remember Me checkbox is selected
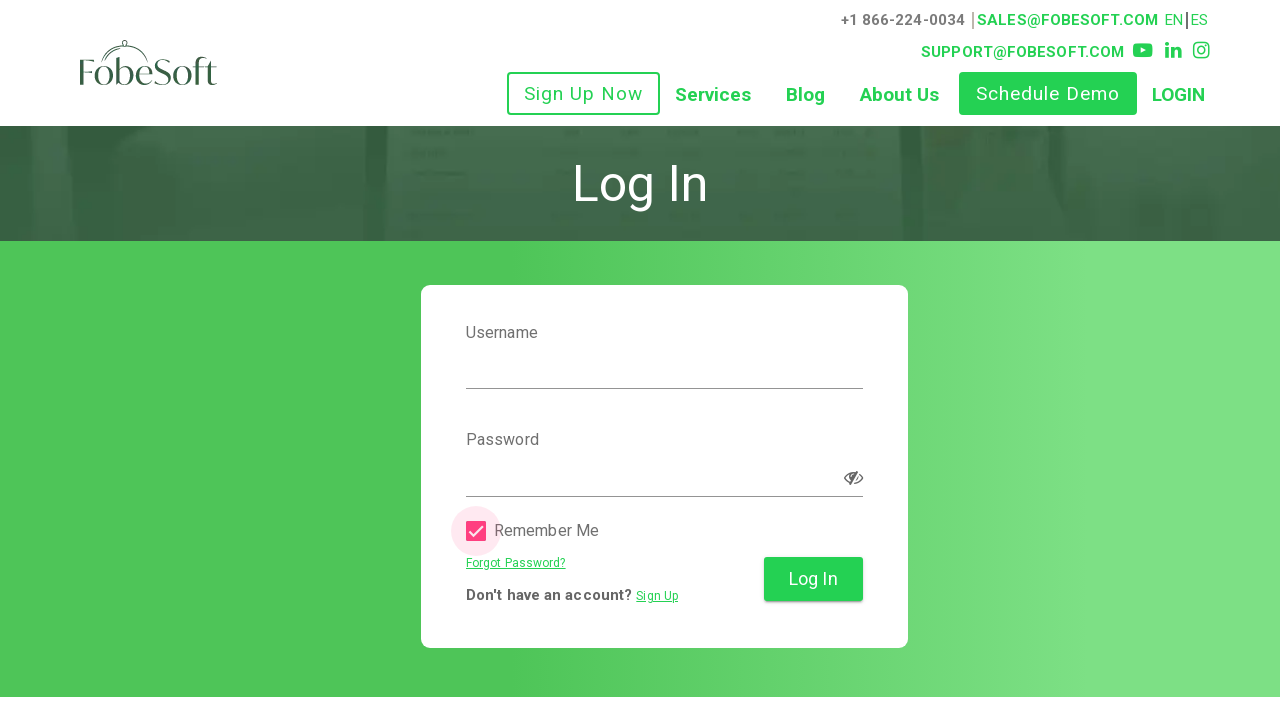

Assertion passed: Remember Me checkbox is selected
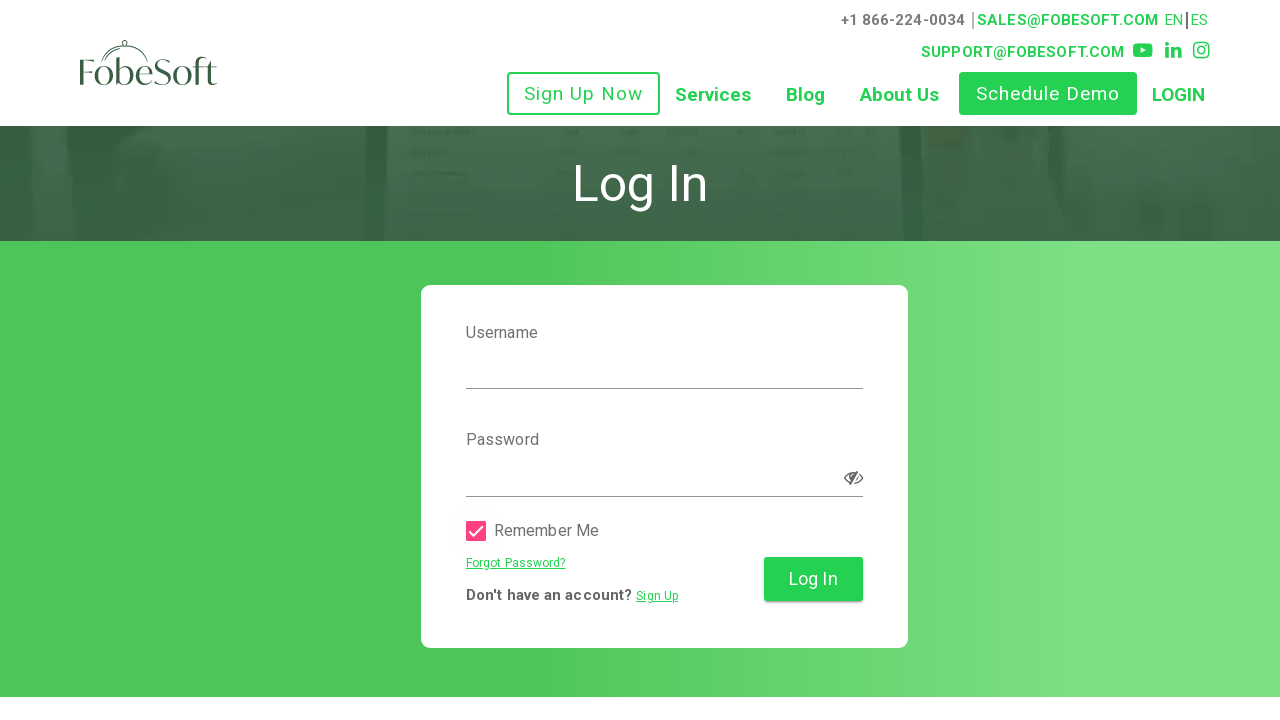

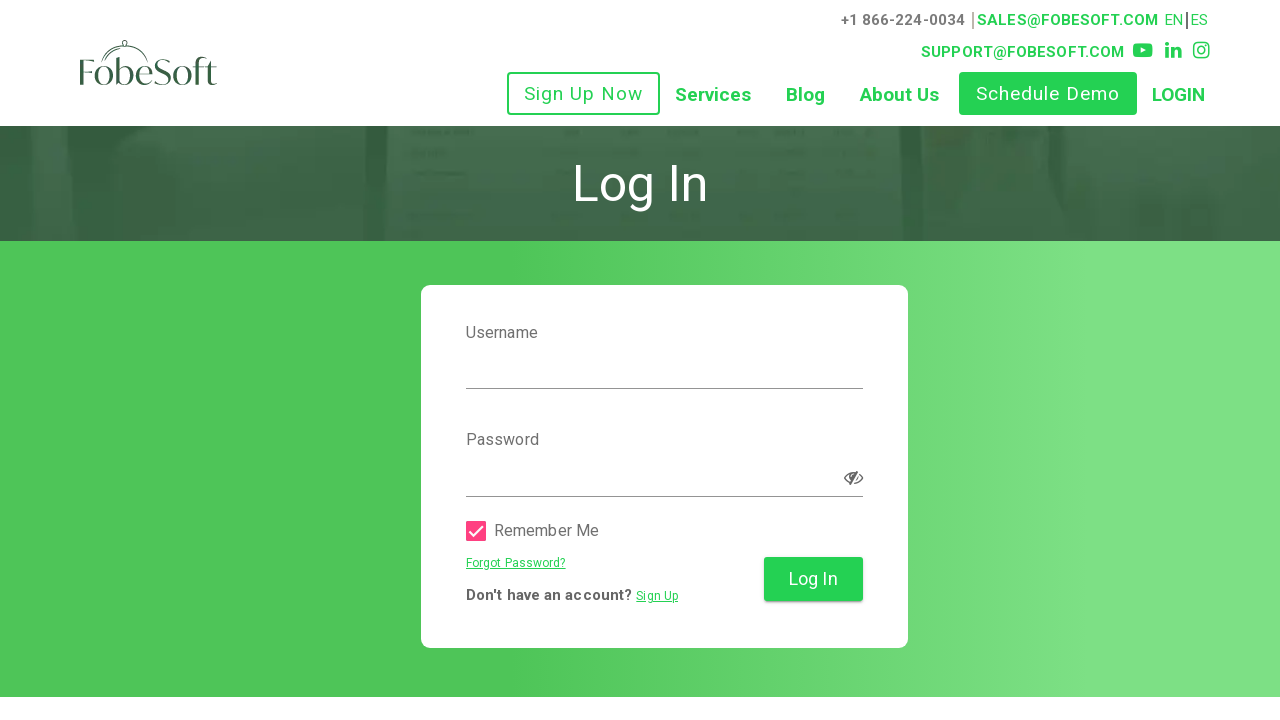